Tests slider functionality by dragging the slider handle to the right.

Starting URL: https://jqueryui.com/slider/

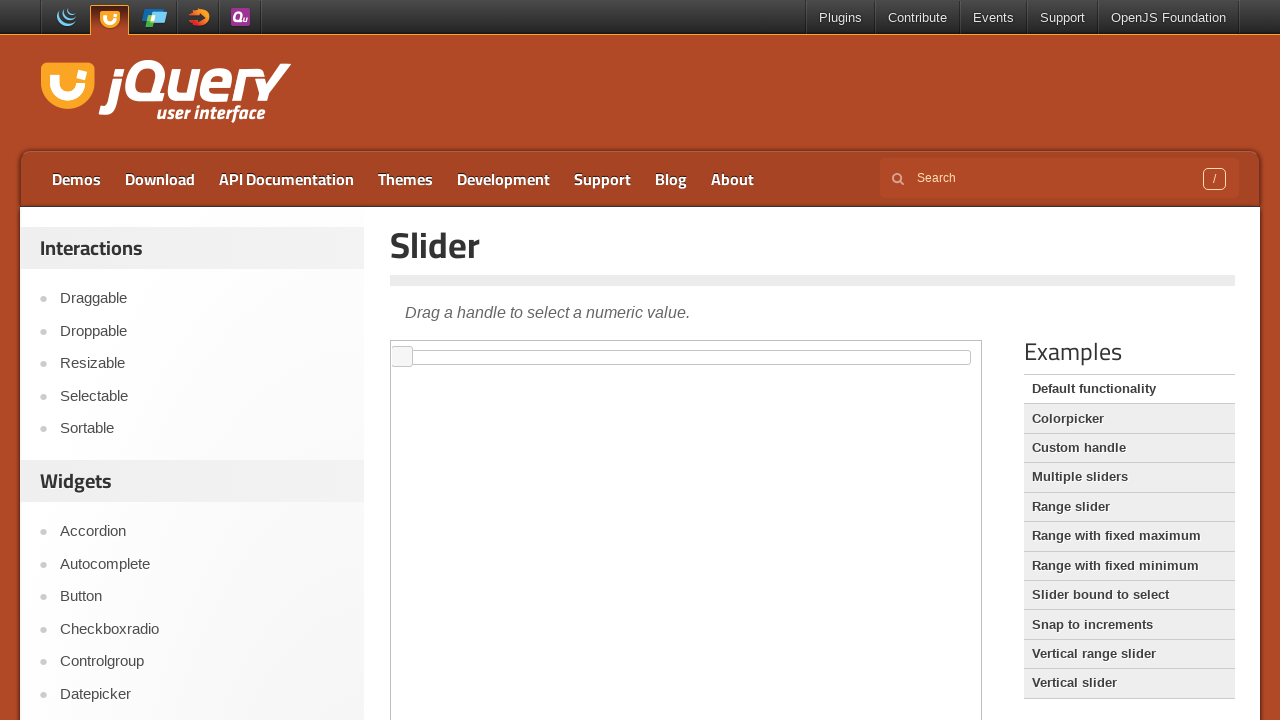

Scrolled down 300px to view slider demo
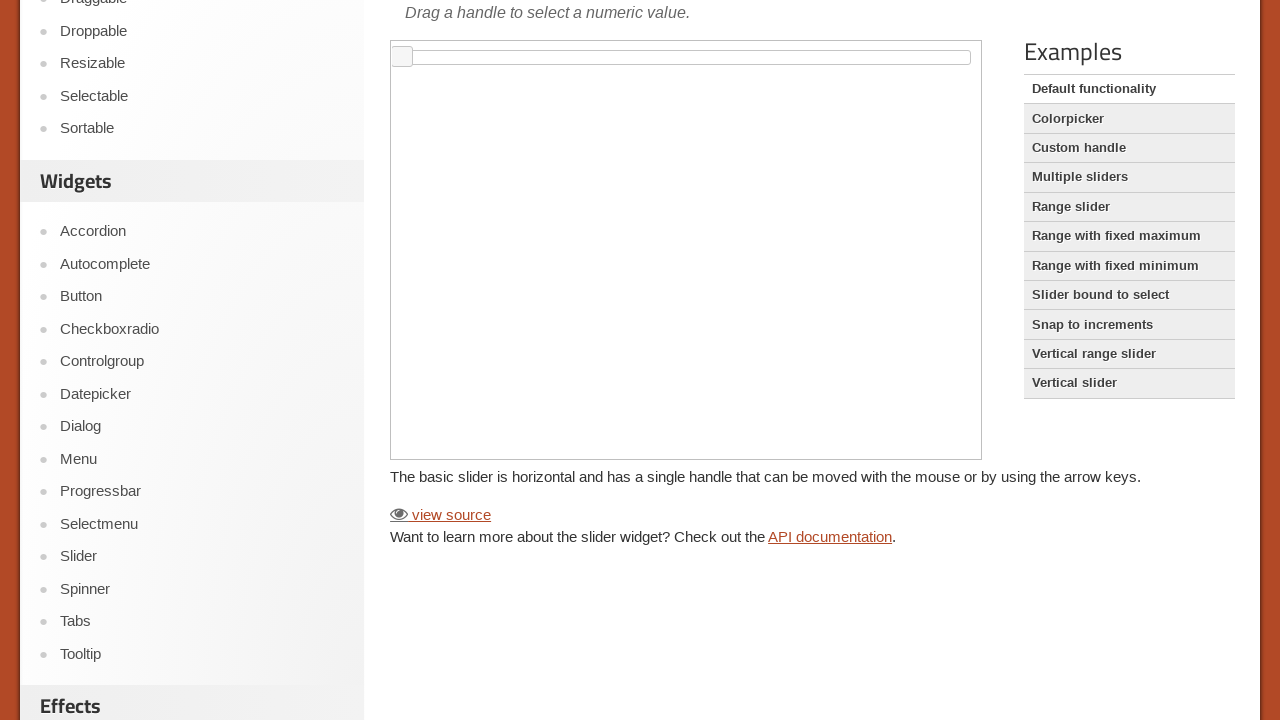

Located iframe containing slider demo
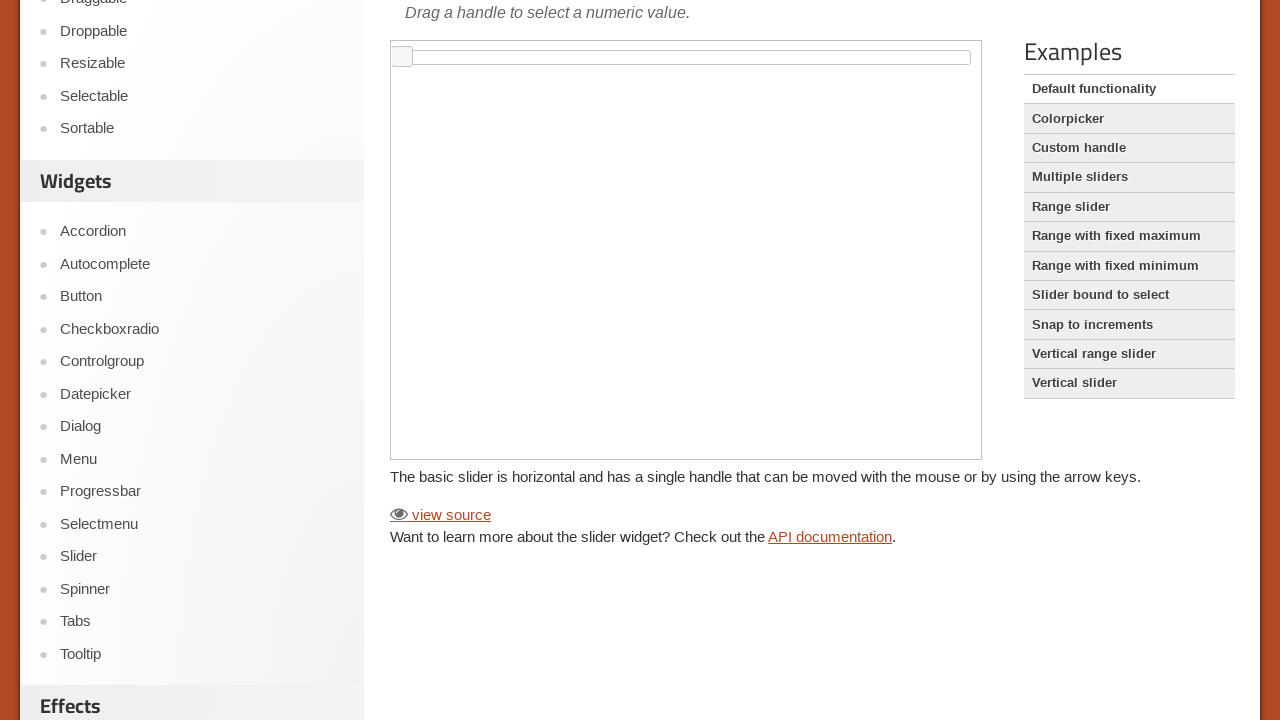

Waited for slider handle to be available
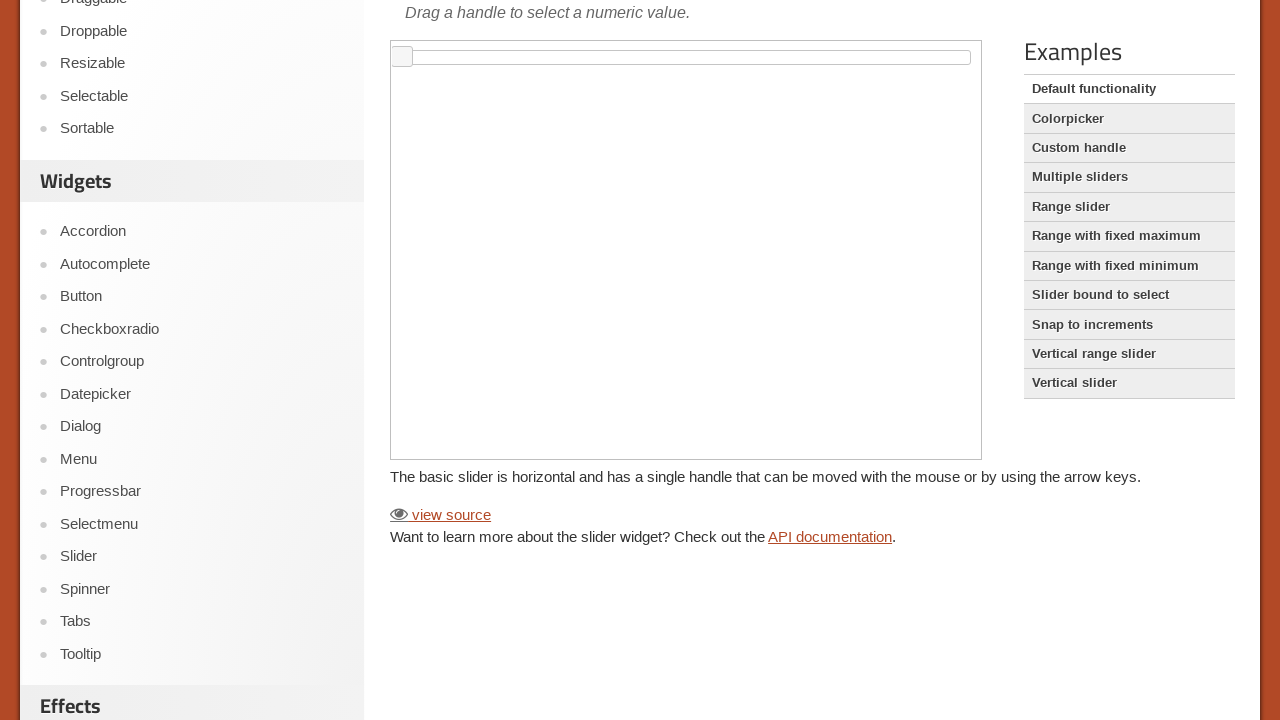

Retrieved slider handle bounding box
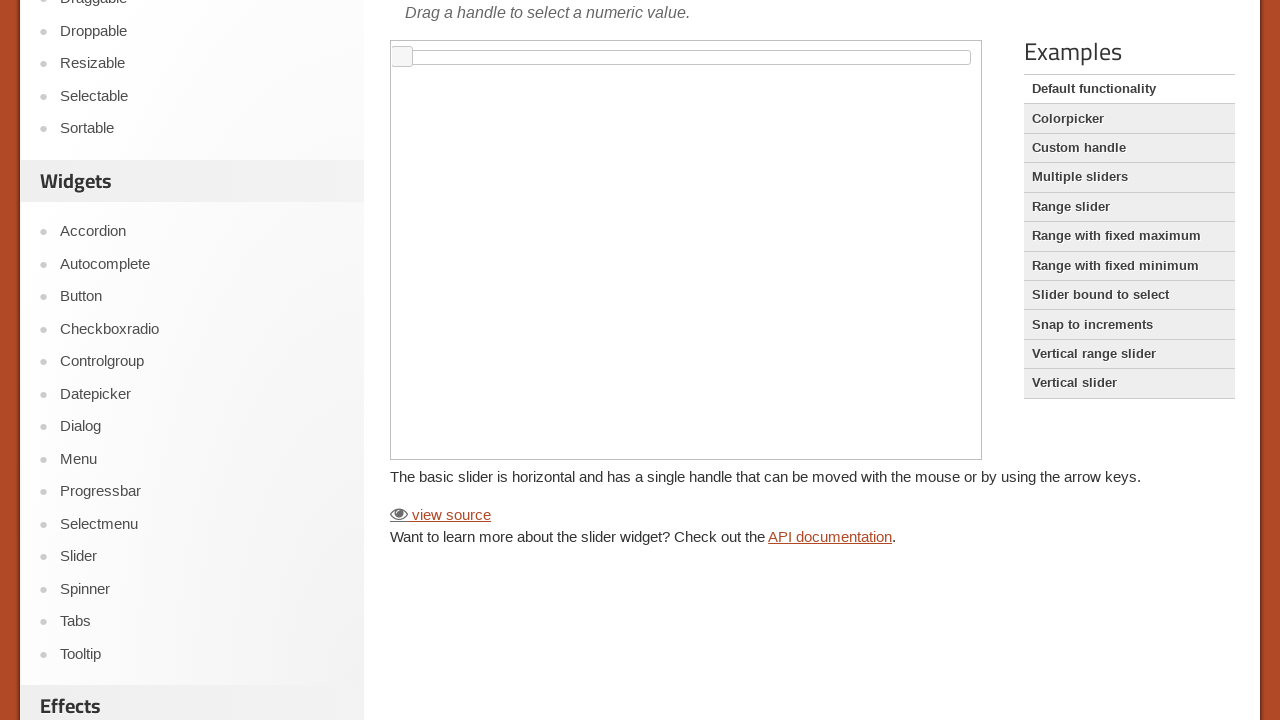

Moved mouse to center of slider handle at (402, 57)
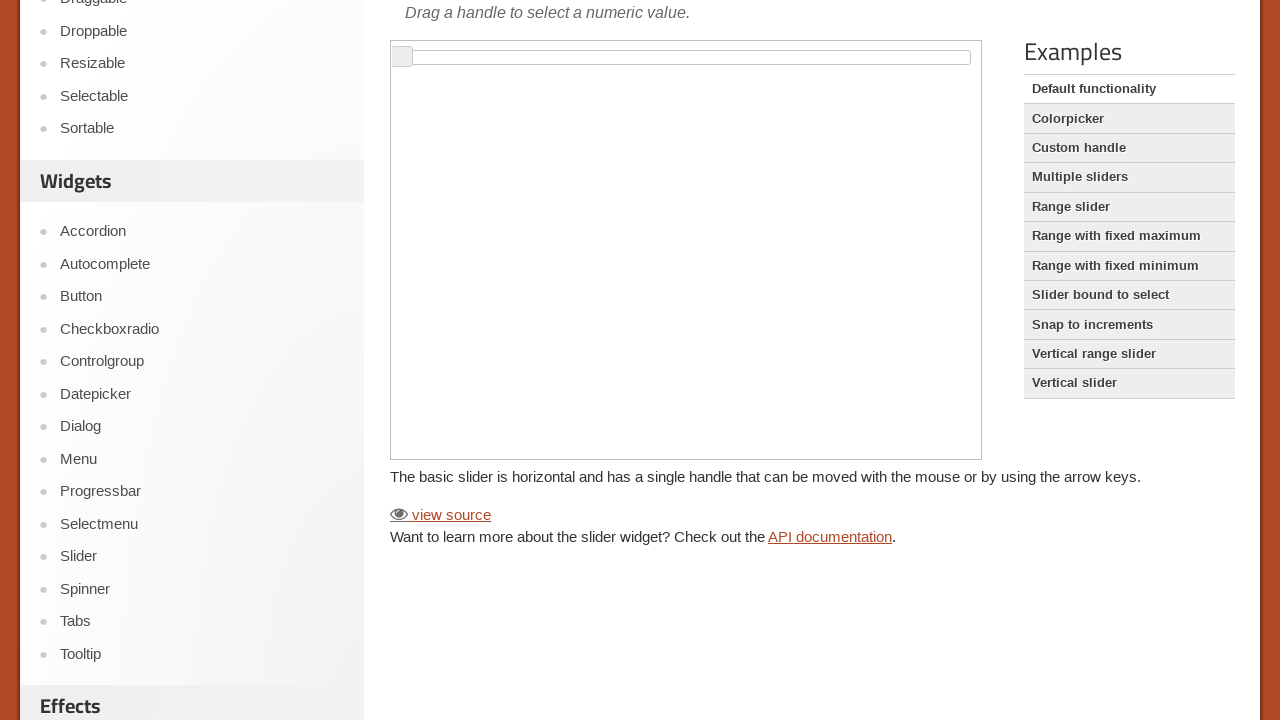

Pressed mouse button down on slider handle at (402, 57)
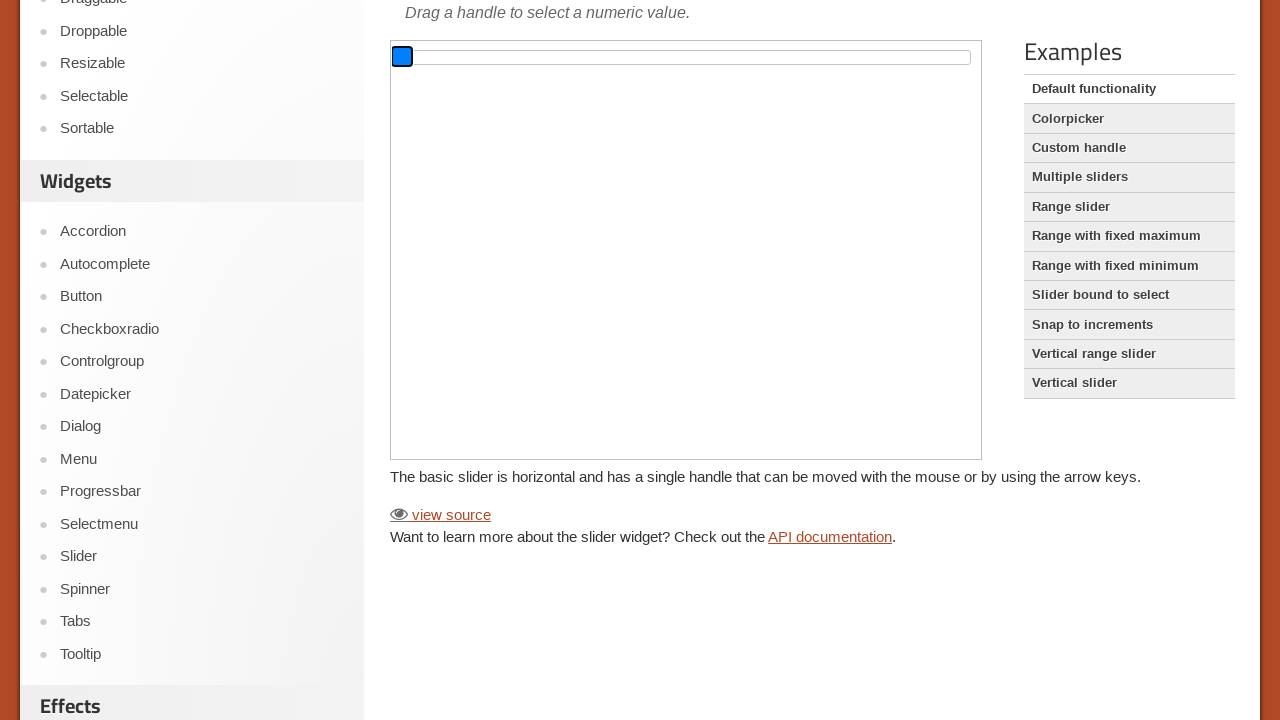

Dragged slider handle 200px to the right at (592, 46)
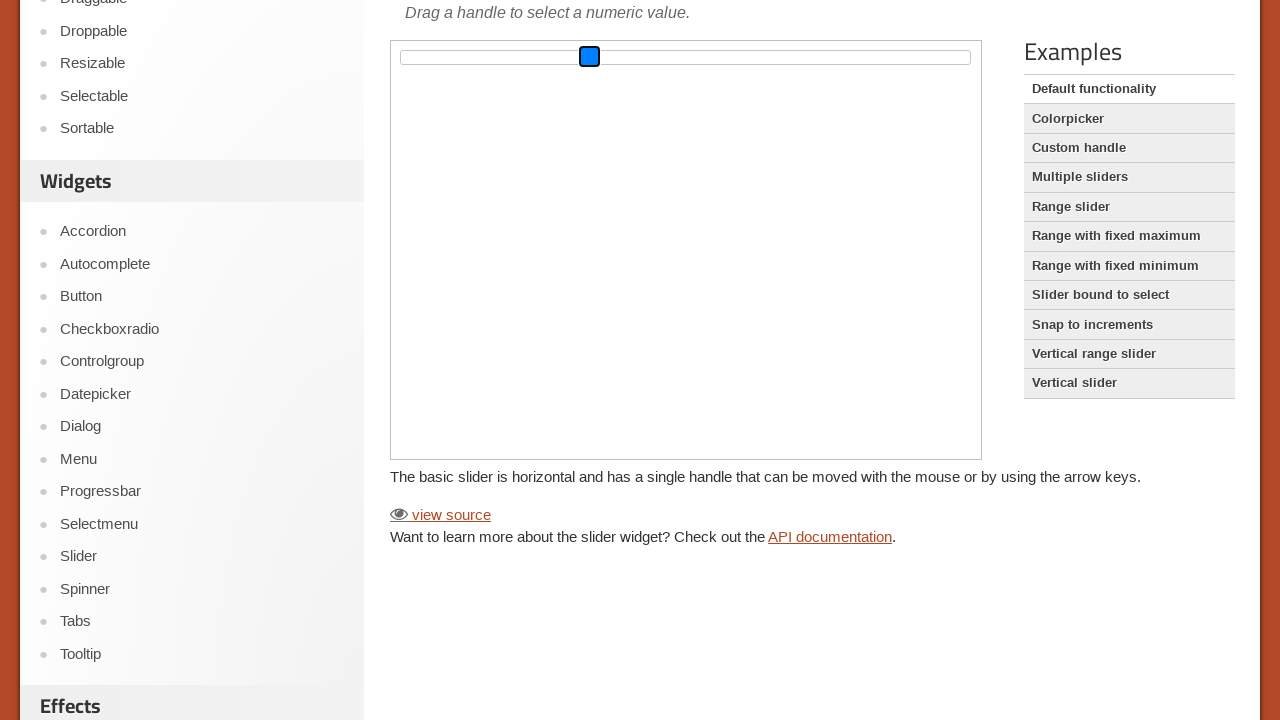

Released mouse button, completing slider drag at (592, 46)
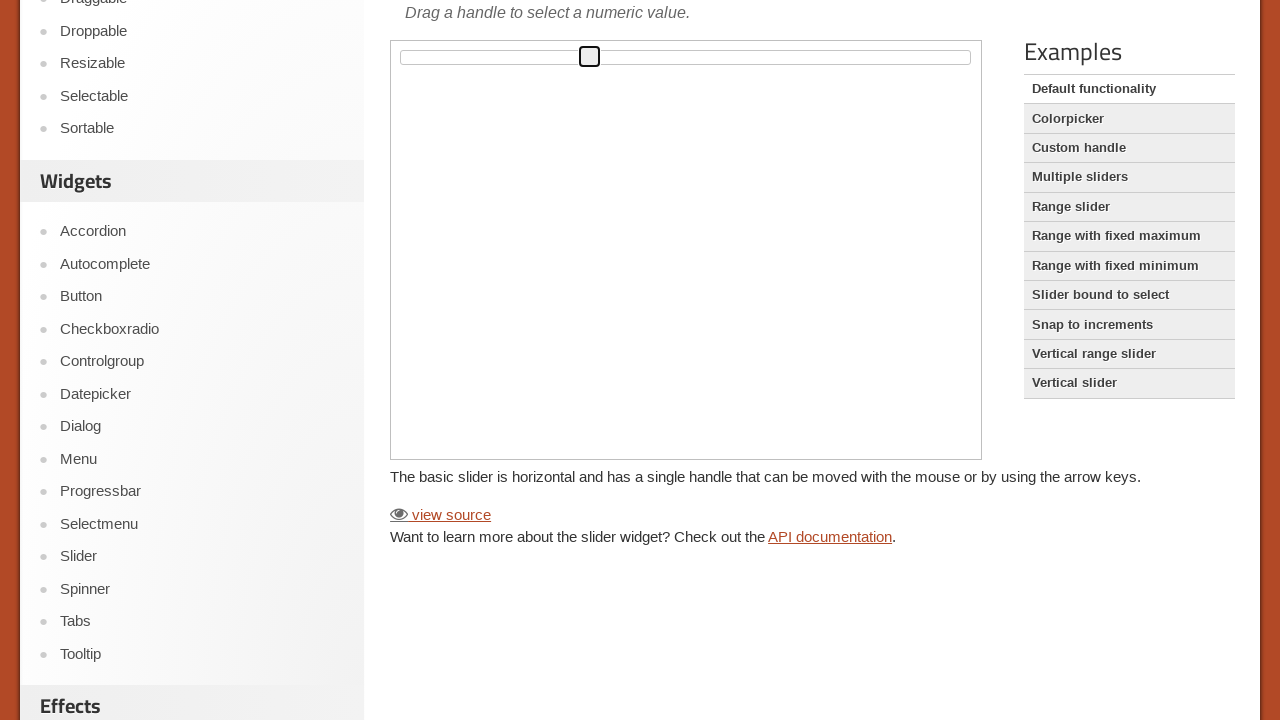

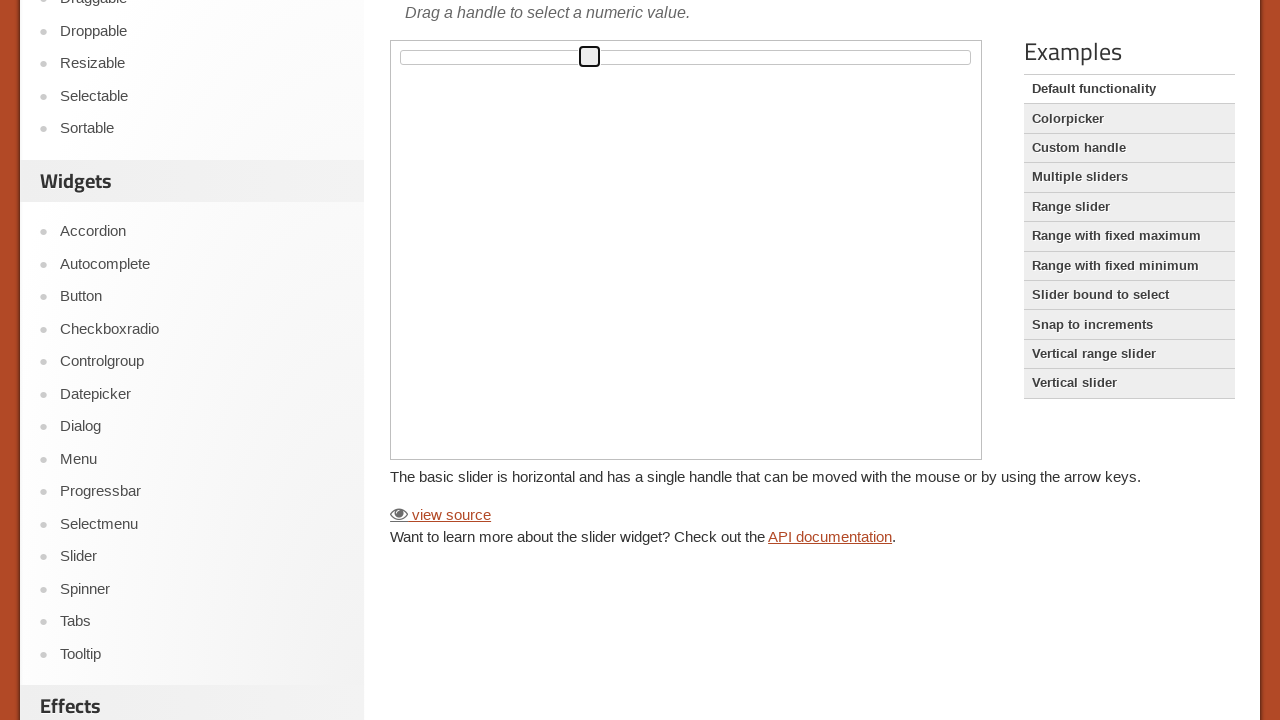